Tests keyboard actions by typing a name with shift key modifier to capitalize the first letter in an autocomplete input field, typing "Behruz"

Starting URL: https://demoqa.com/auto-complete

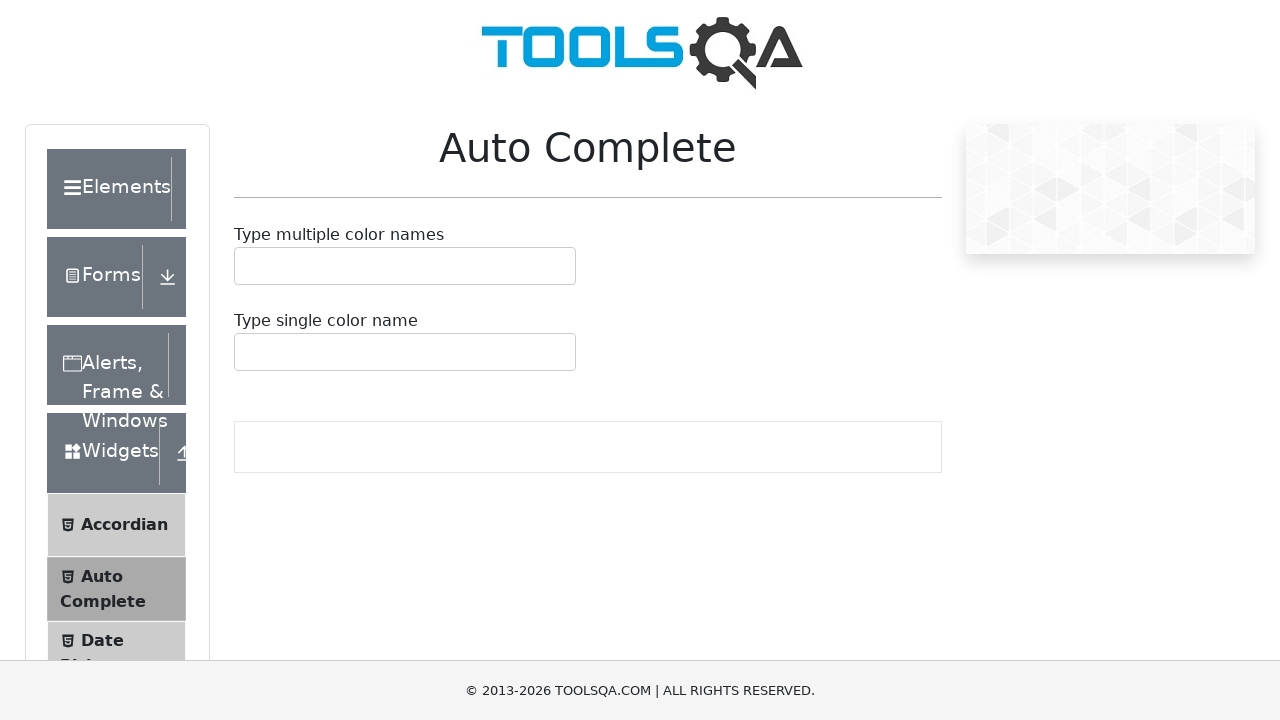

Clicked on autocomplete input container at (405, 352) on #autoCompleteSingleContainer
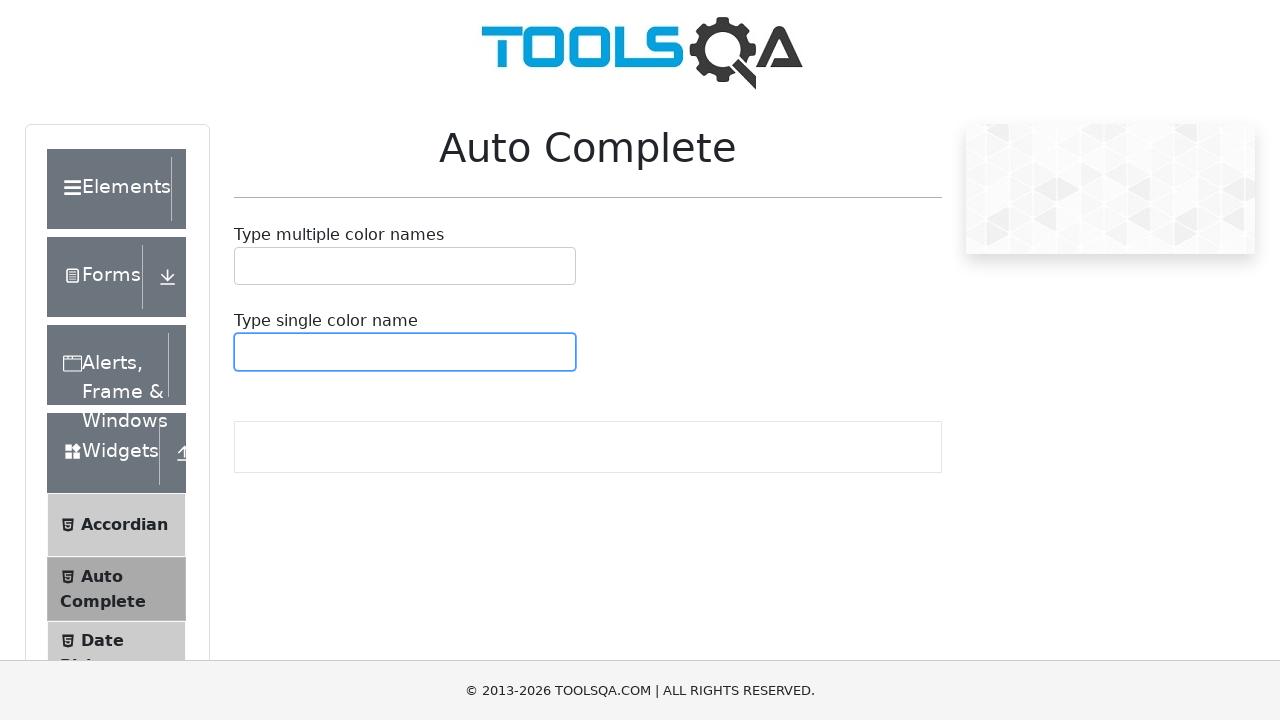

Pressed Shift key down
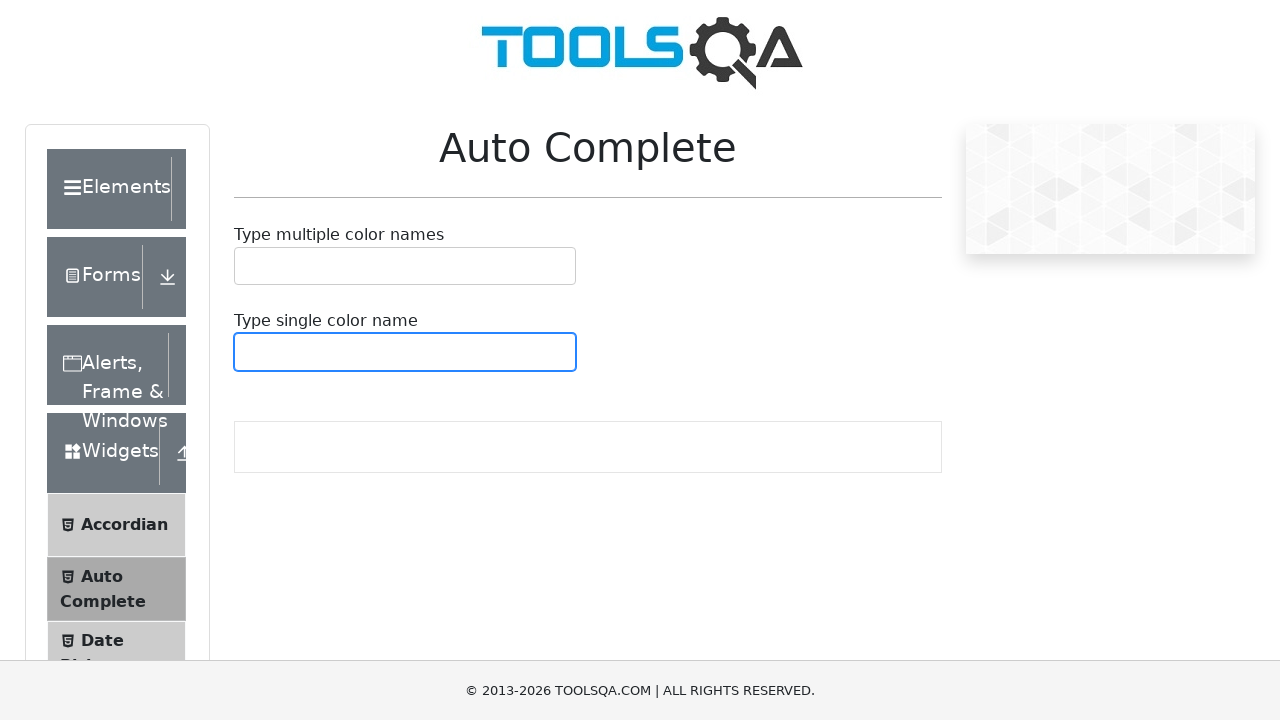

Pressed 'b' key with Shift to type capital 'B'
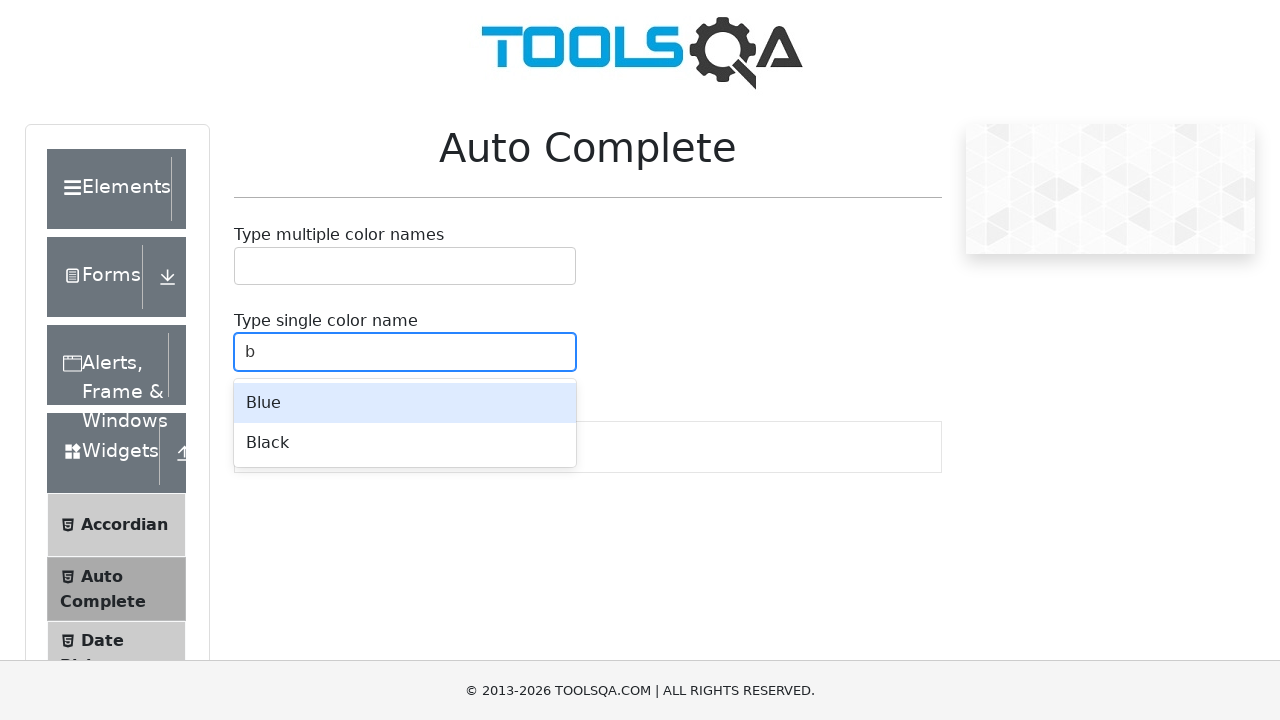

Released Shift key
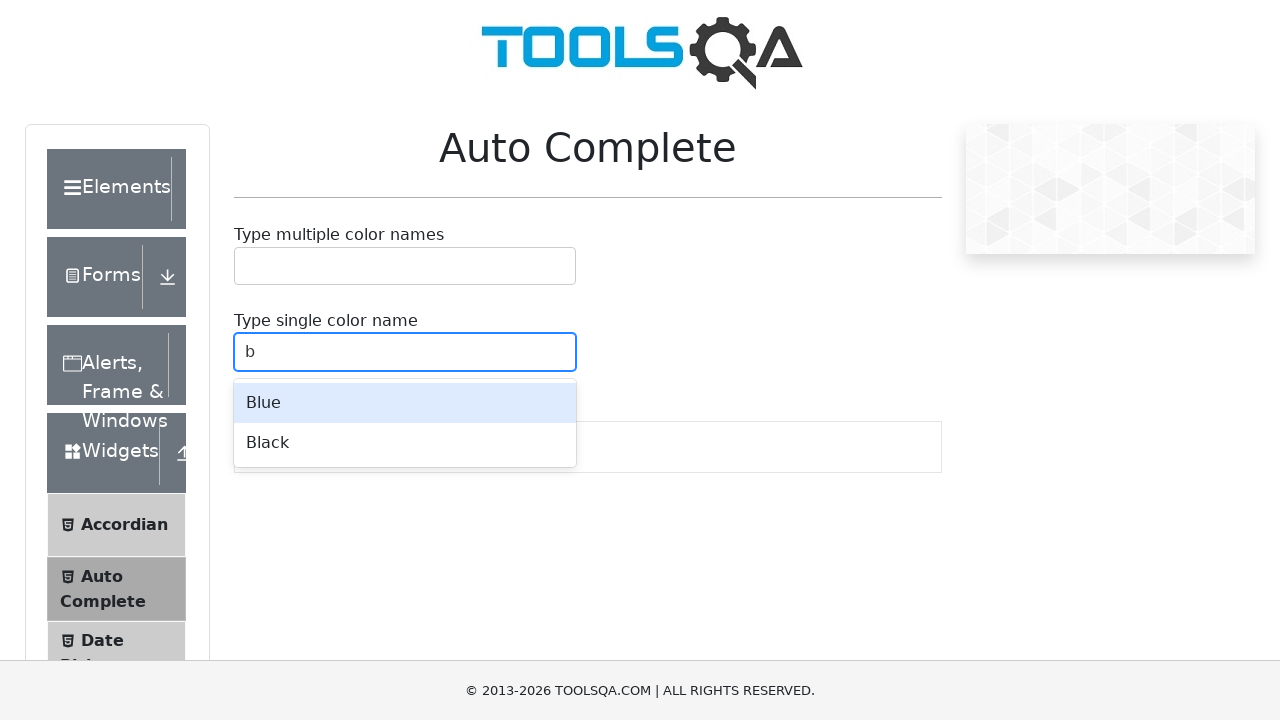

Typed 'ehruz' to complete 'Behruz' name in autocomplete field
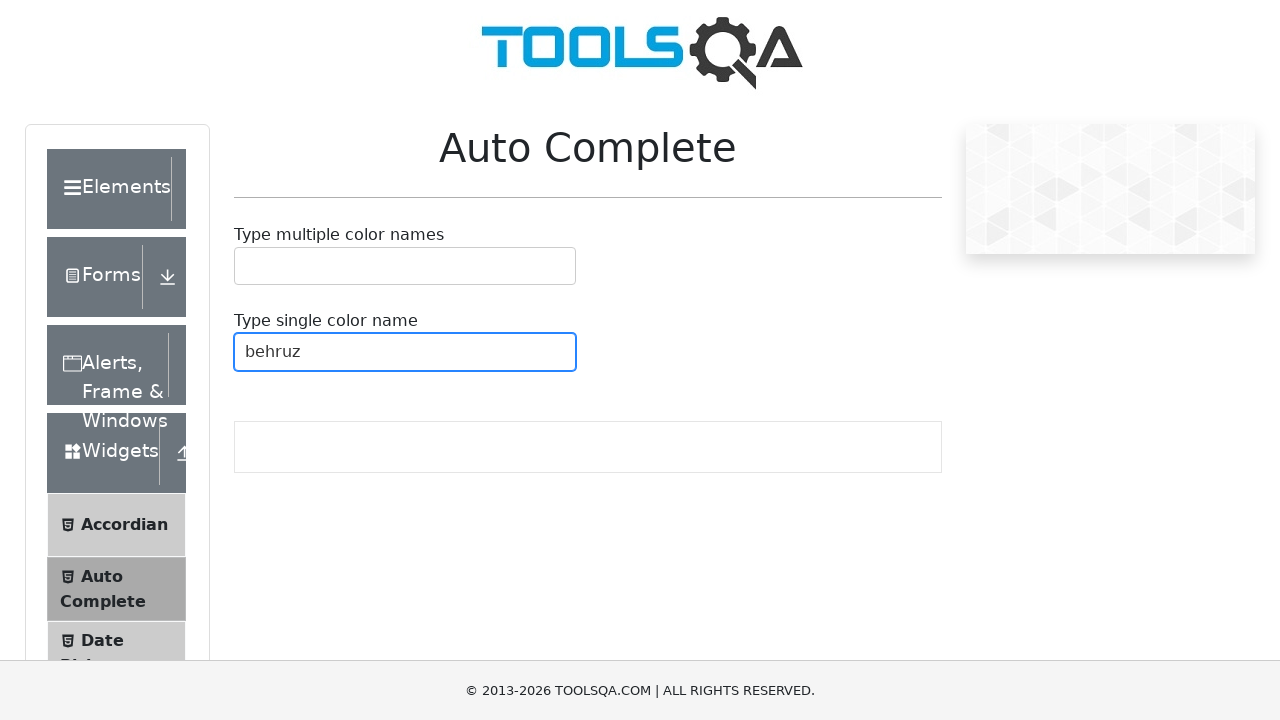

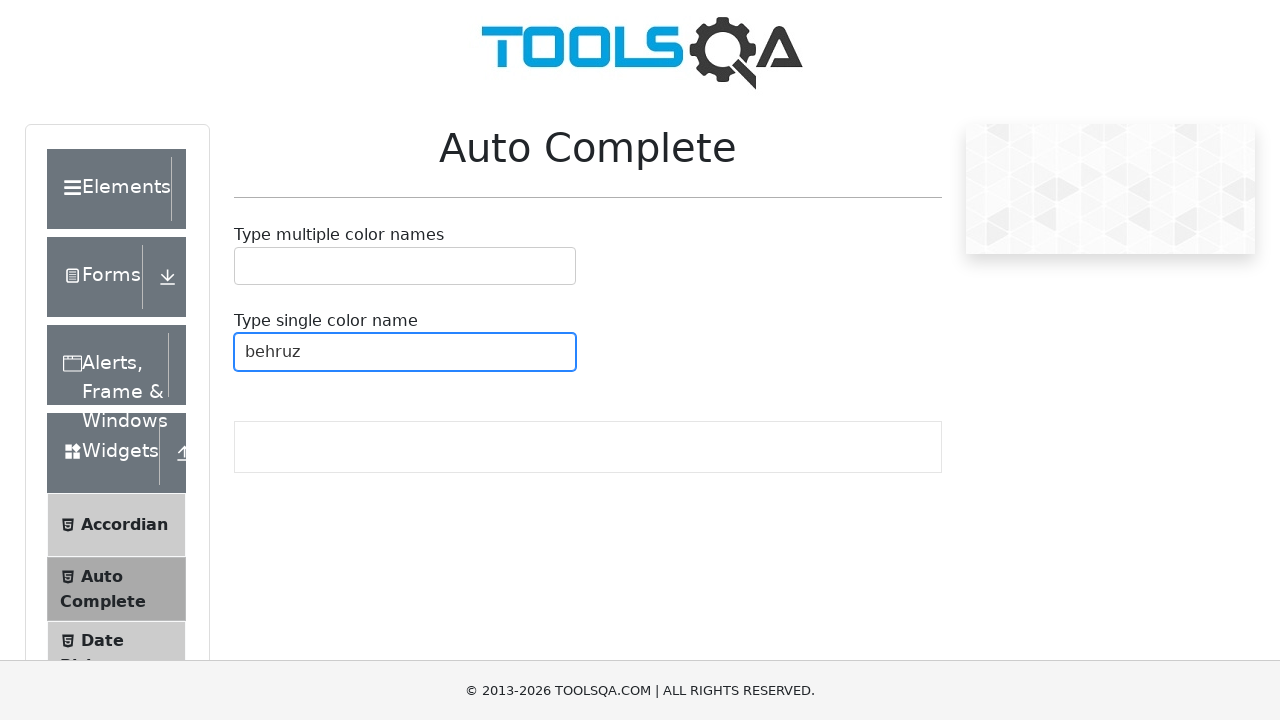